Tests radio button functionality by clicking the "Yes" and "Impressive" radio button options.

Starting URL: https://demoqa.com/radio-button

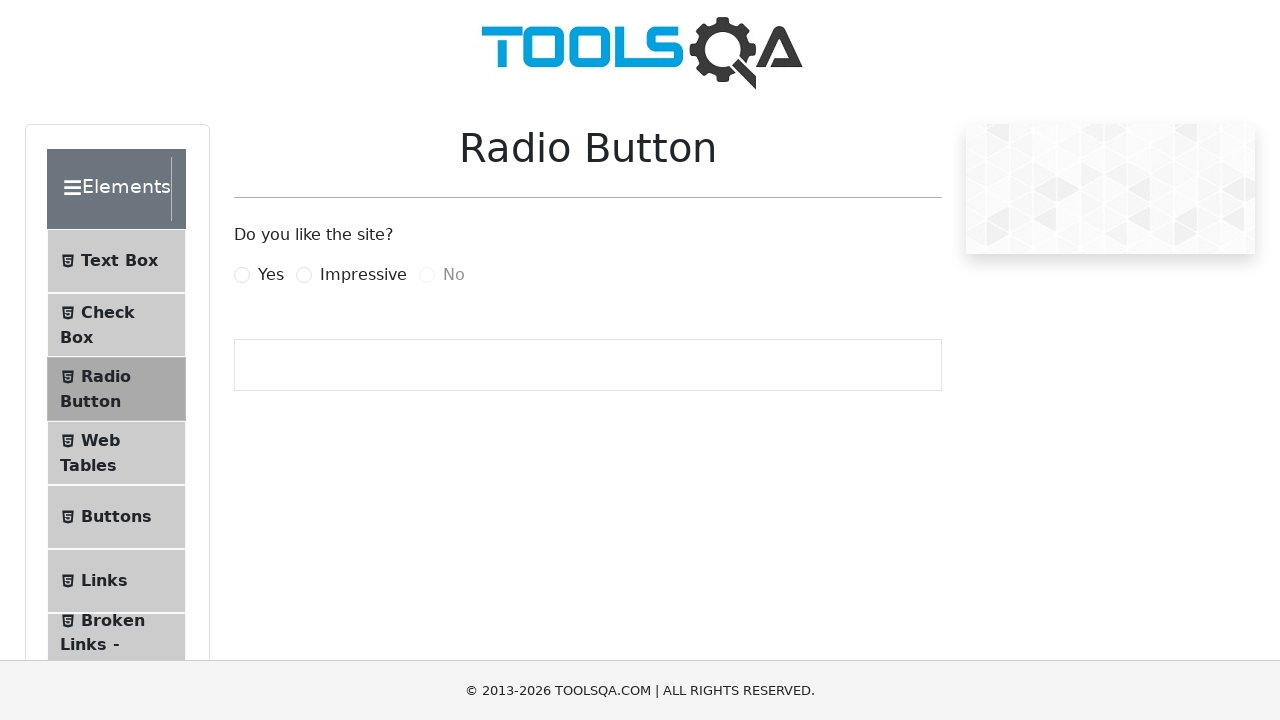

Clicked 'Yes' radio button at (271, 275) on label[for='yesRadio']
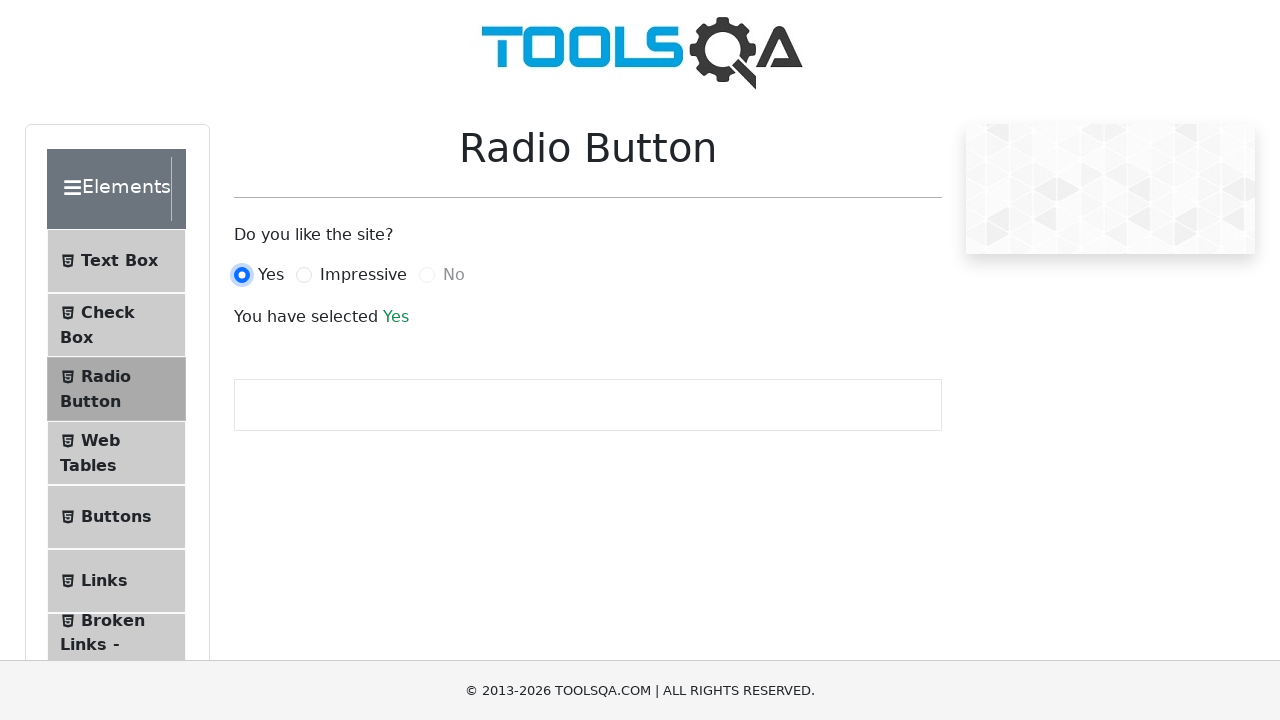

Clicked 'Impressive' radio button at (363, 275) on label[for='impressiveRadio']
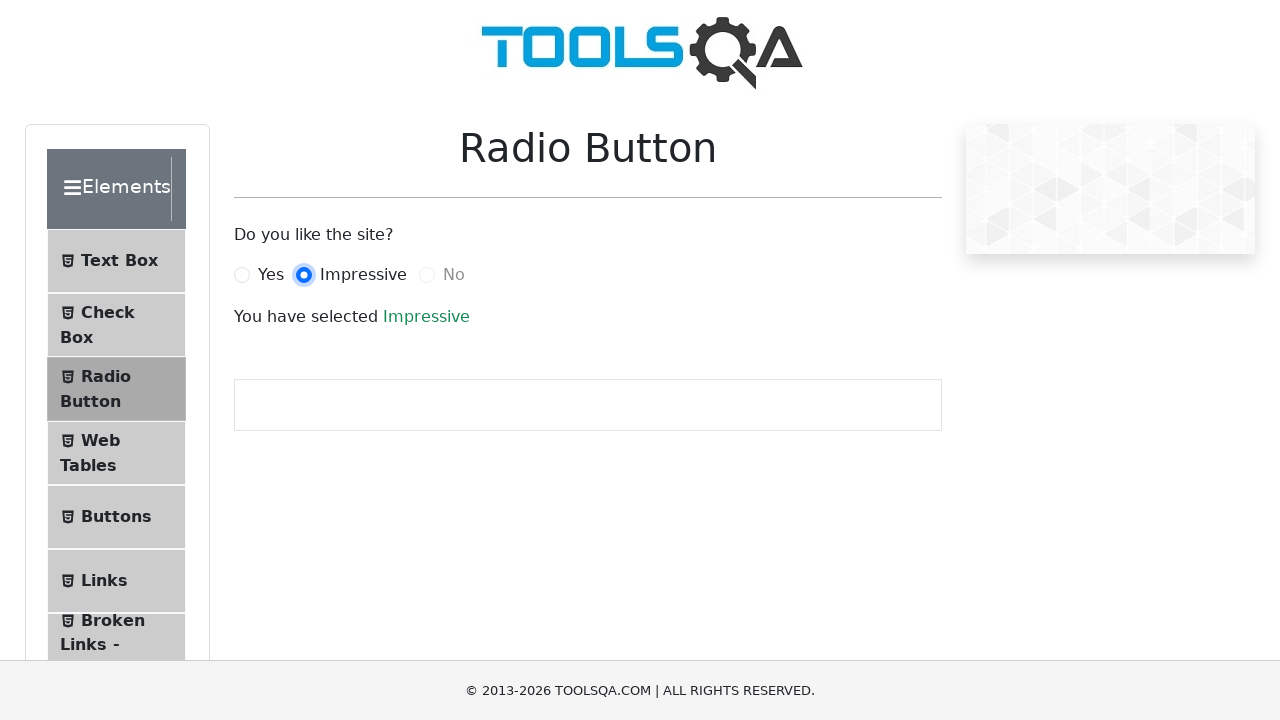

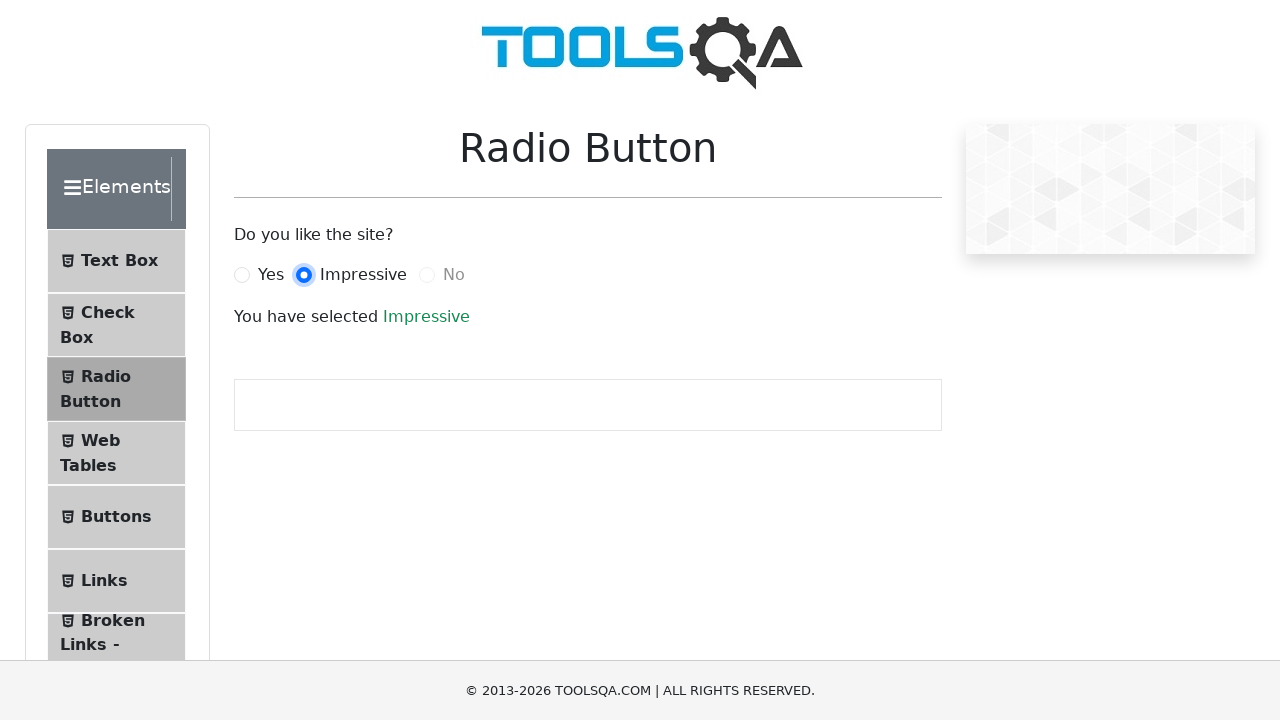